Clicks the middle button on the buttons page

Starting URL: https://formy-project.herokuapp.com/buttons

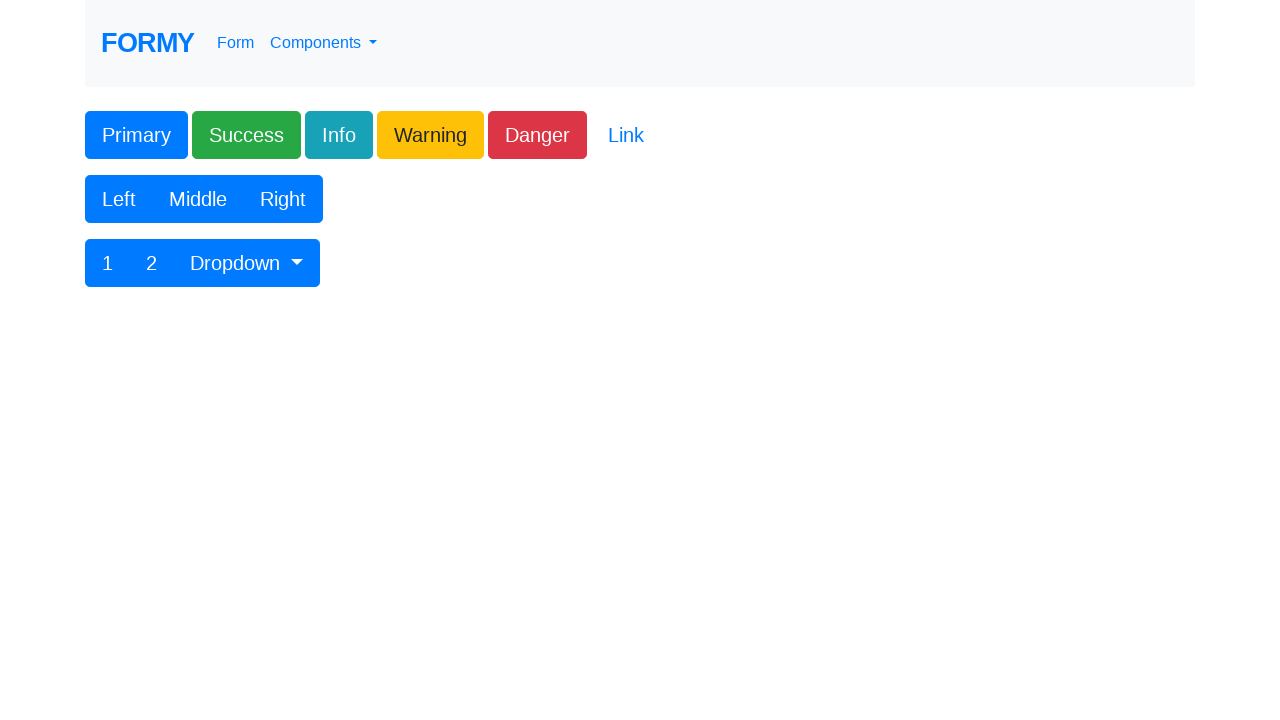

Navigated to buttons page
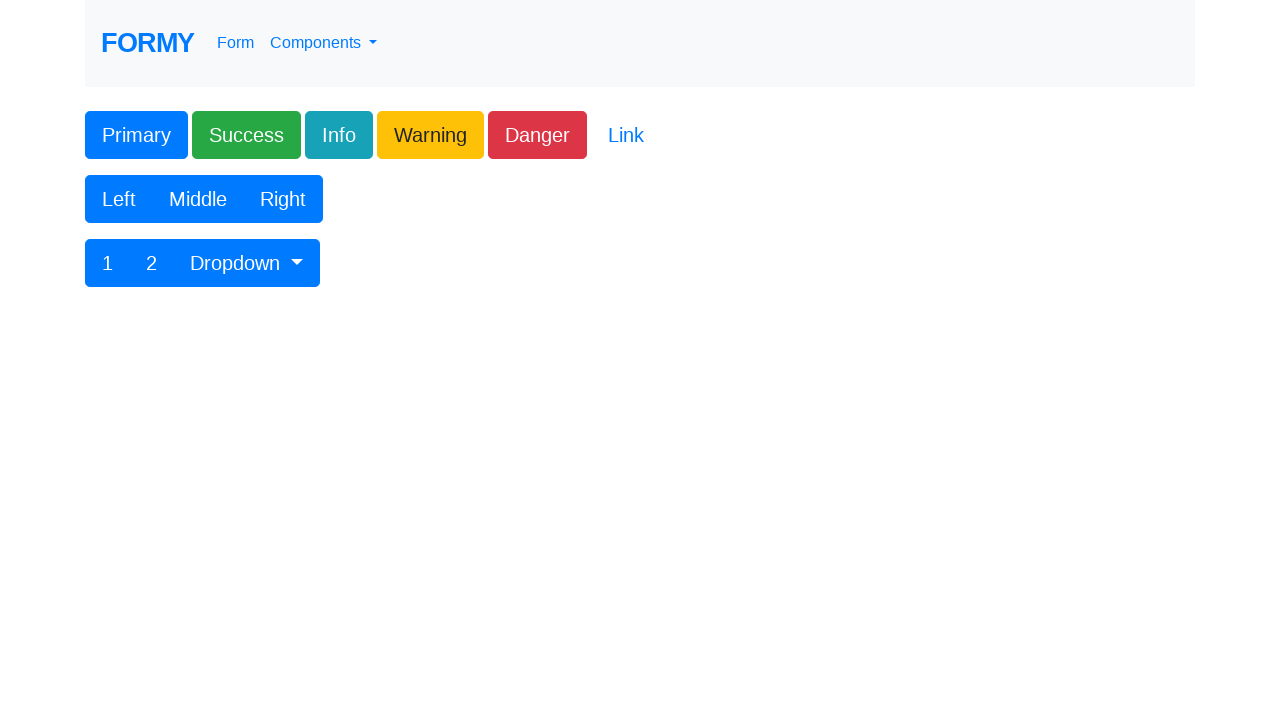

Clicked the middle button at (198, 199) on xpath=//button[contains(@class,'btn btn-lg btn-primary') and text()='Middle']
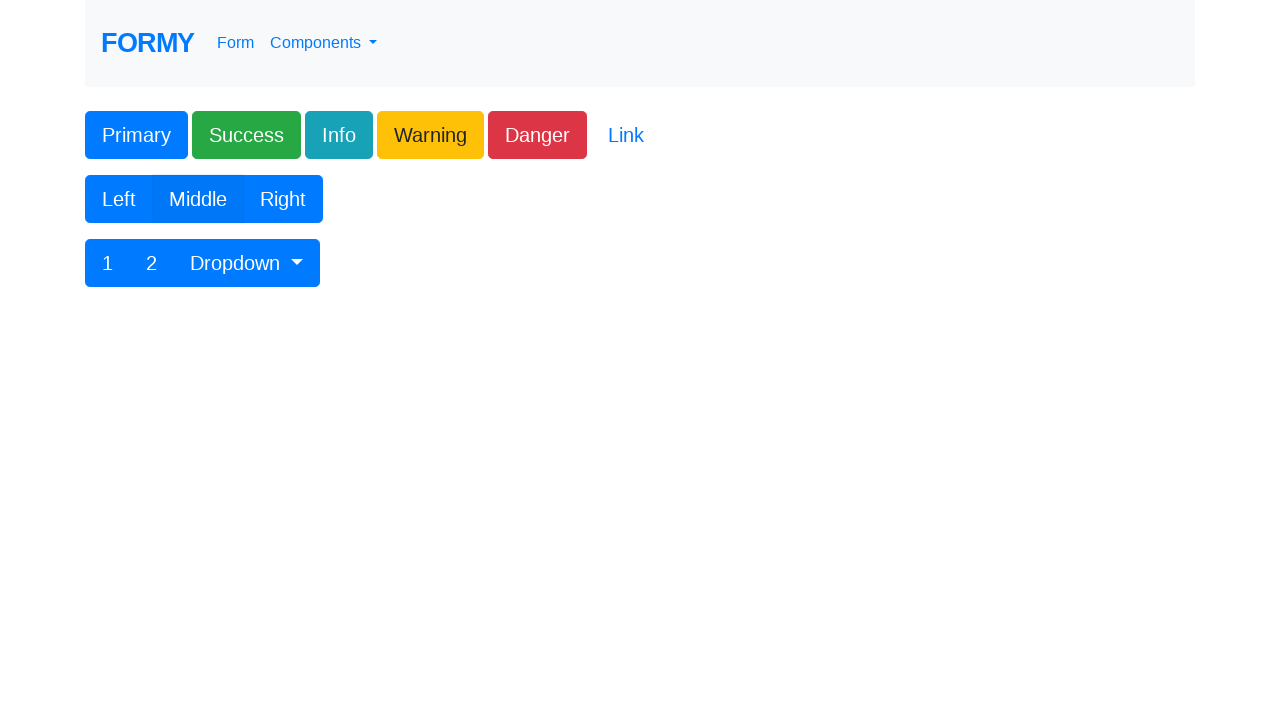

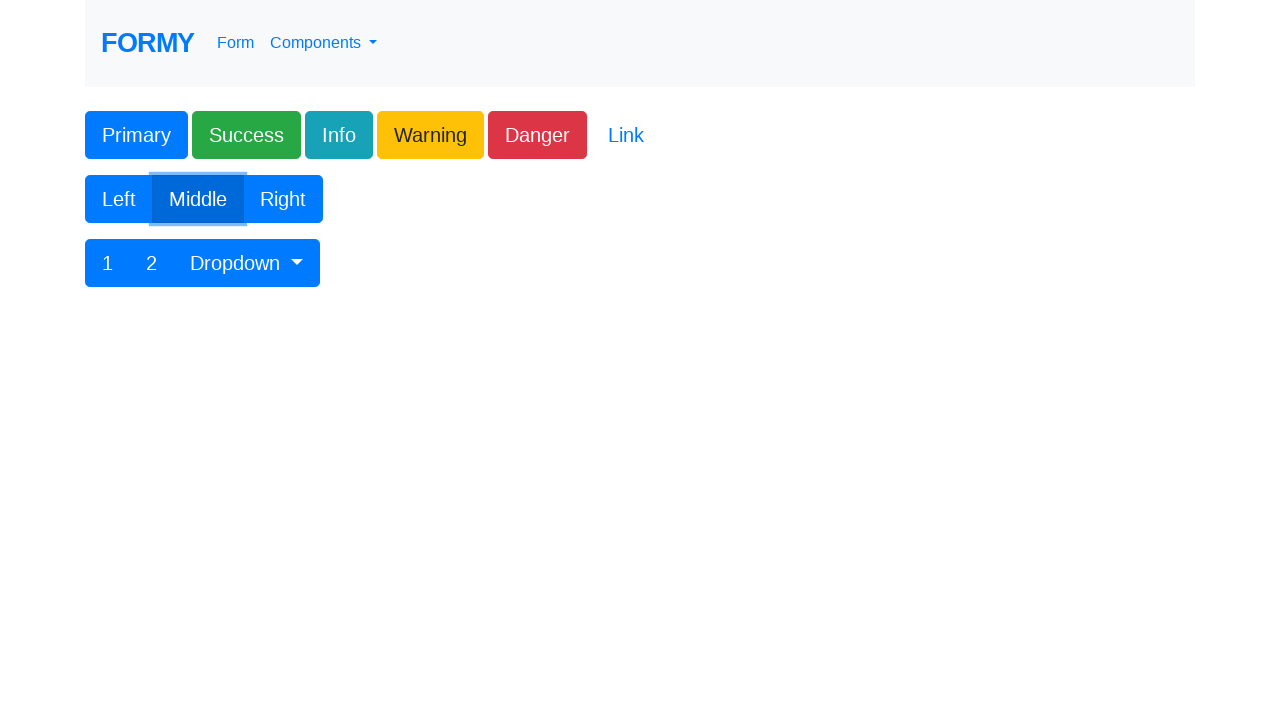